Tests multi-select dropdown functionality by selecting options using different methods (index, value, visible text) and then deselecting one option

Starting URL: https://www.letskodeit.com/practice

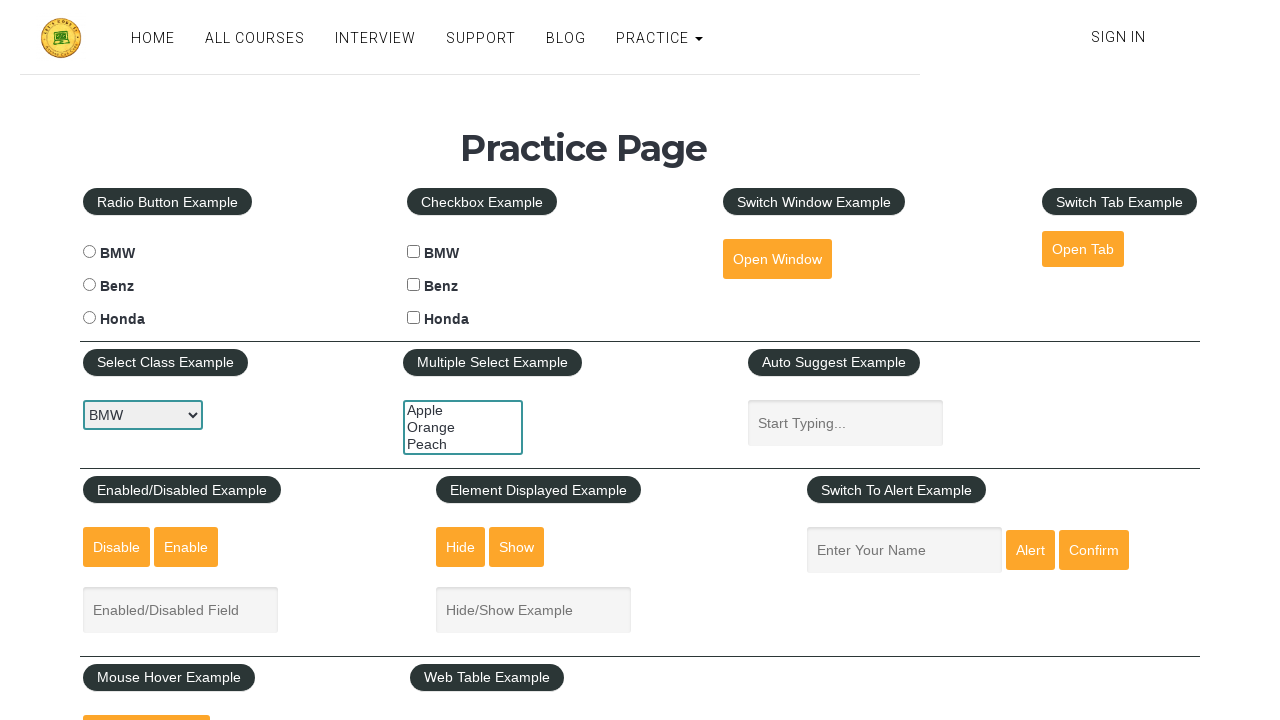

Selected first option (Apple) by index in multi-select dropdown on #multiple-select-example
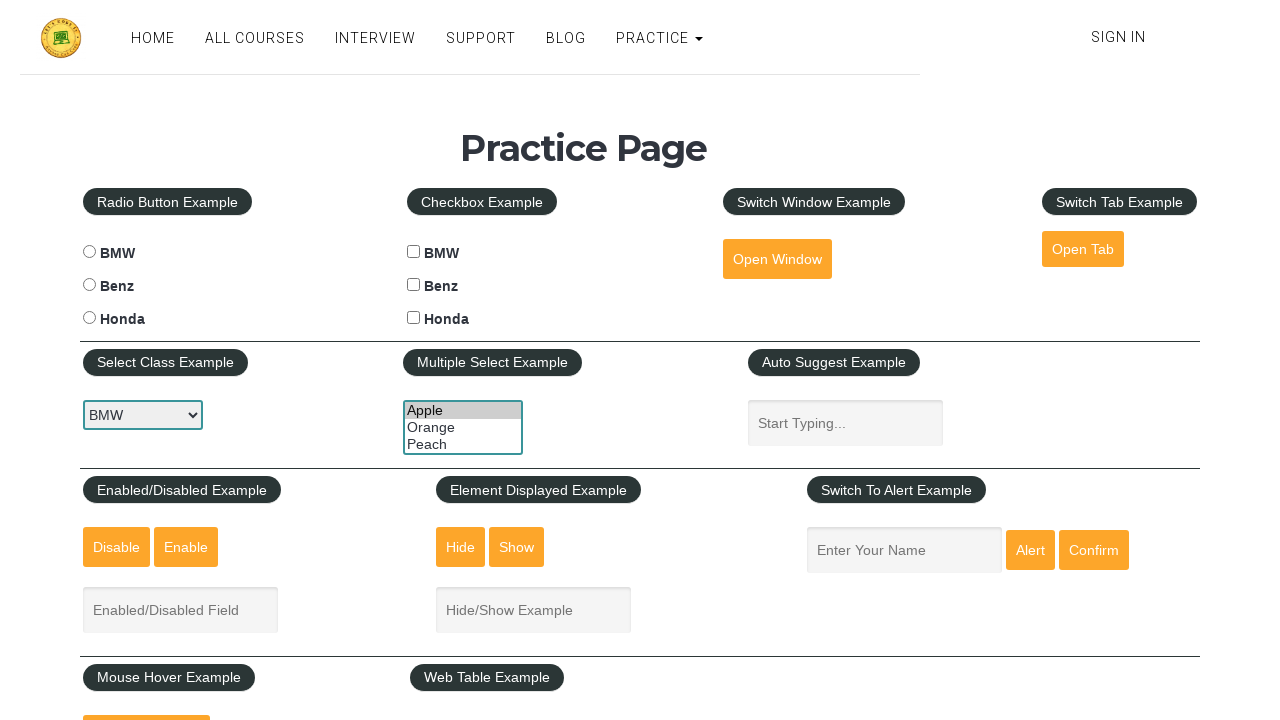

Selected Orange by value in multi-select dropdown on #multiple-select-example
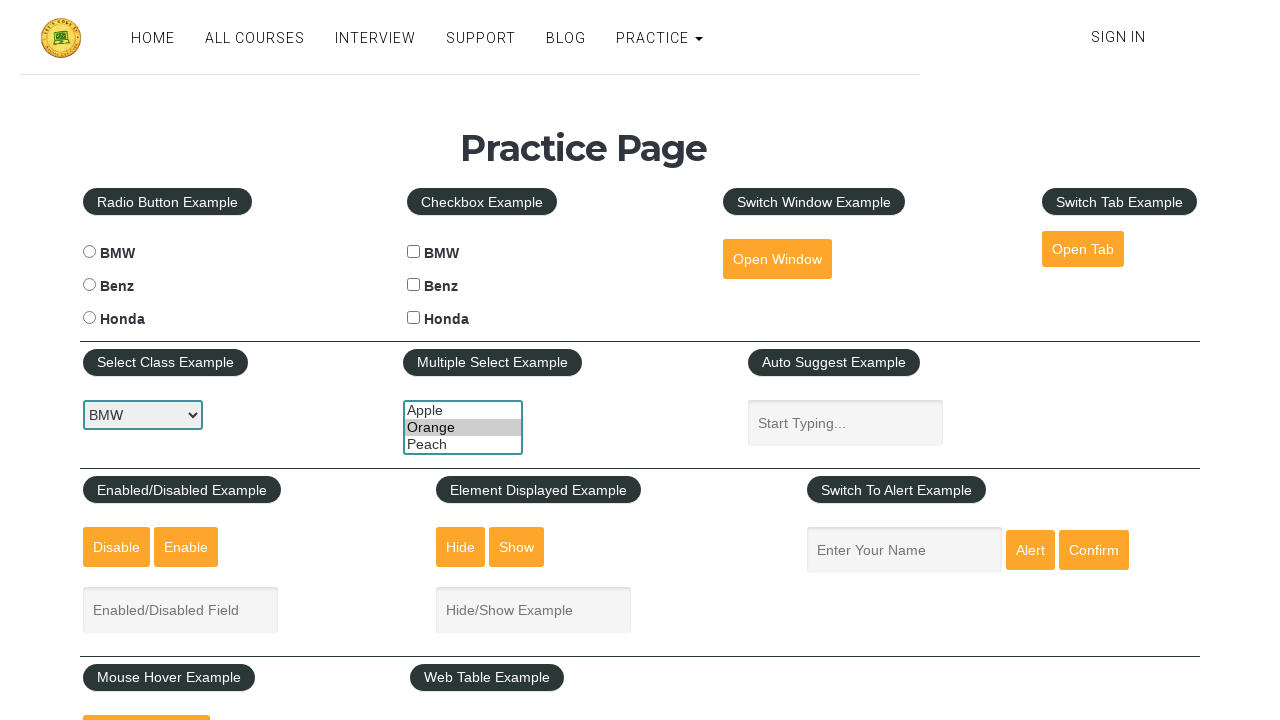

Selected Peach by visible text (label) in multi-select dropdown on #multiple-select-example
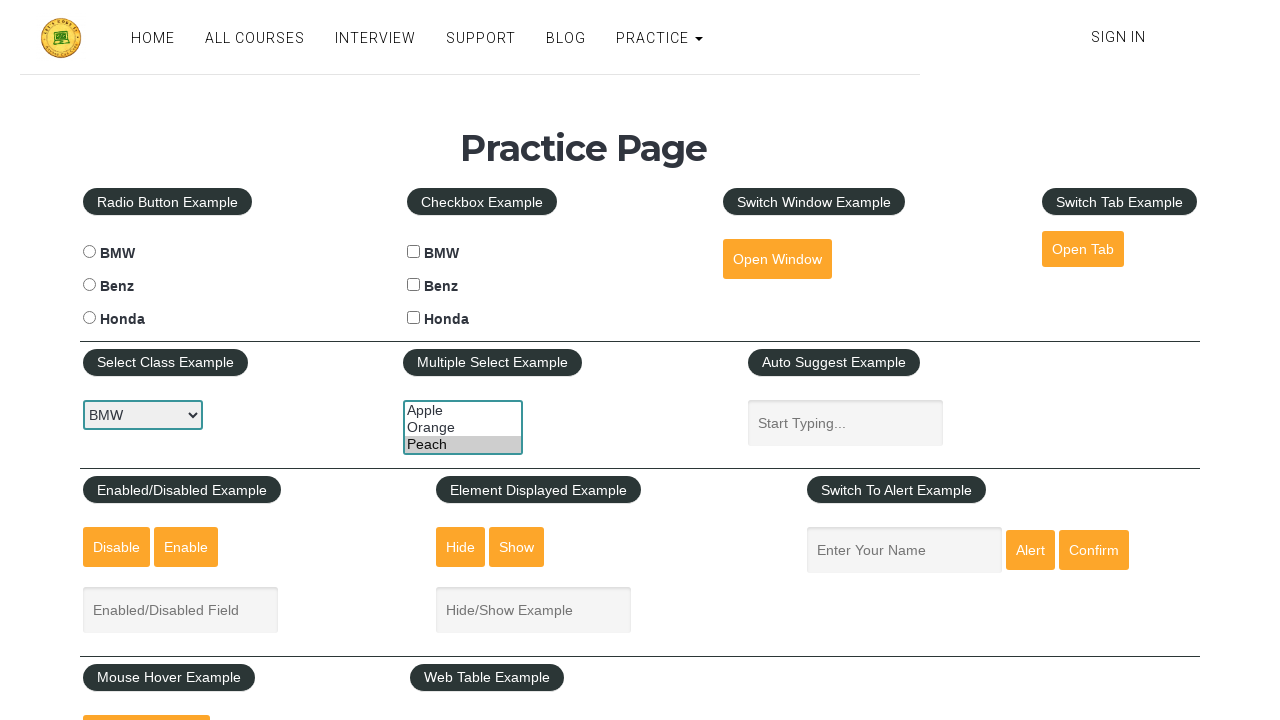

Waited 1 second to observe selections
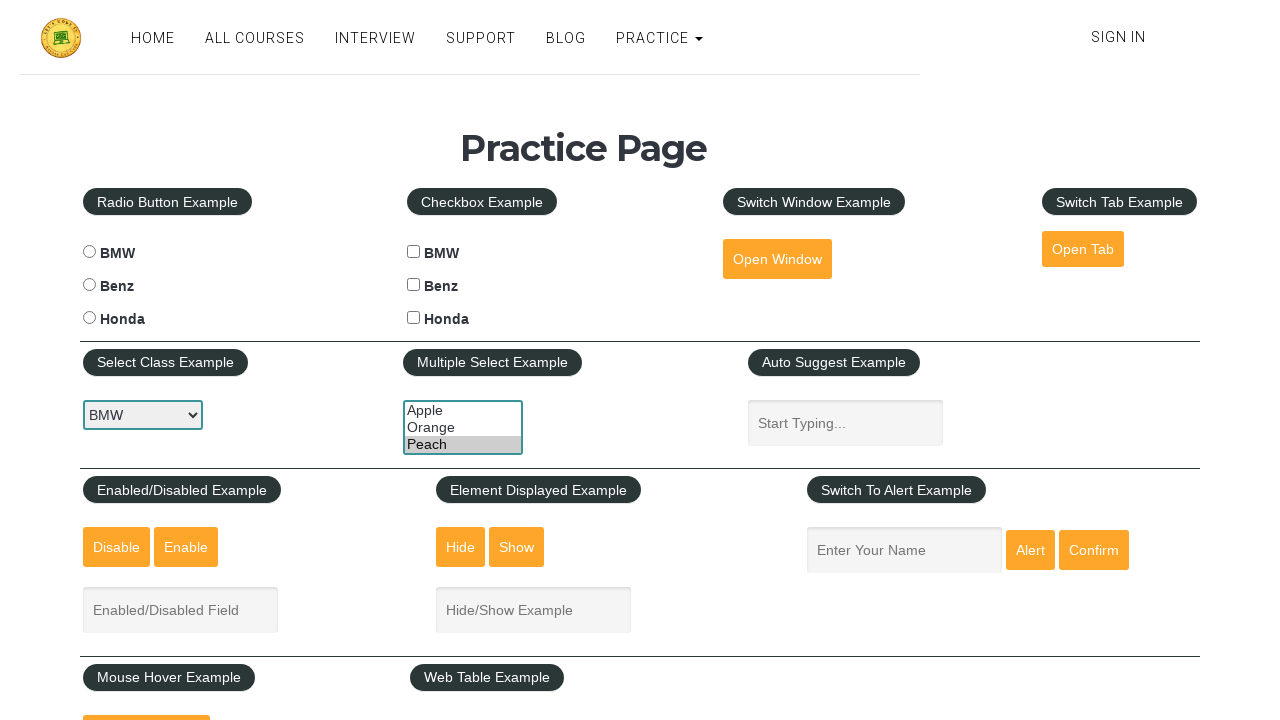

Deselected Orange by reselecting only Apple and Peach on #multiple-select-example
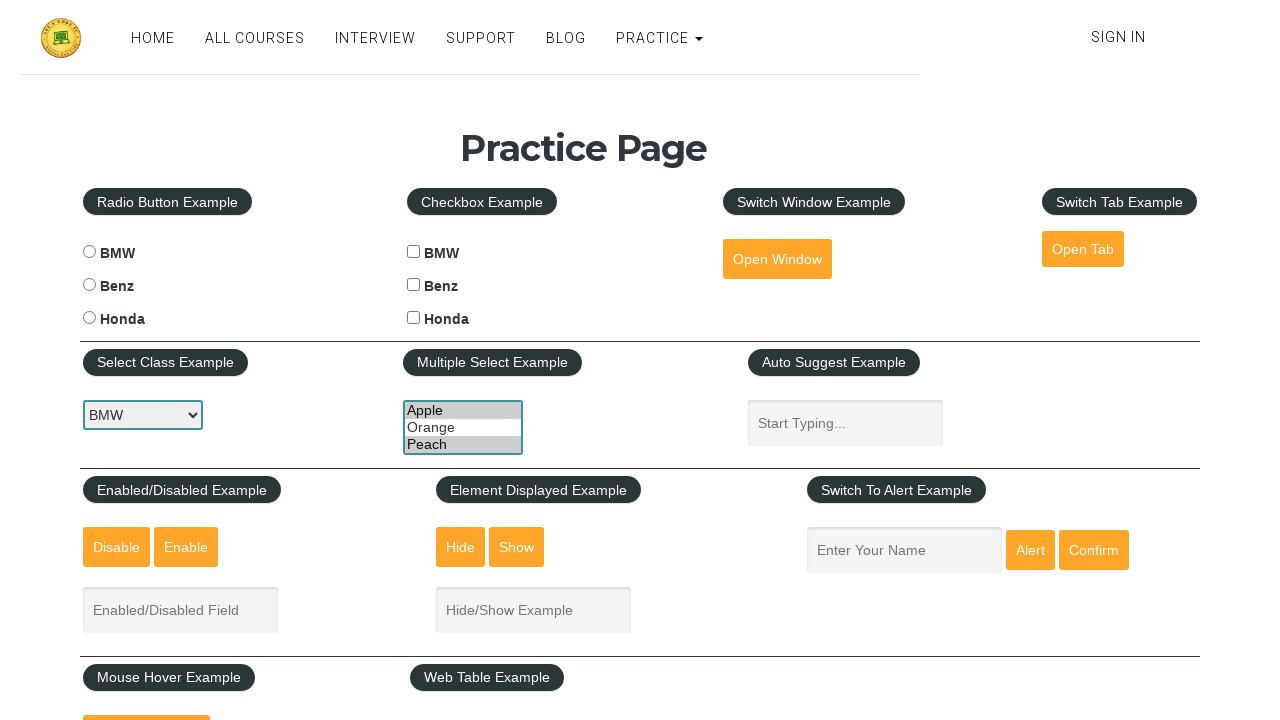

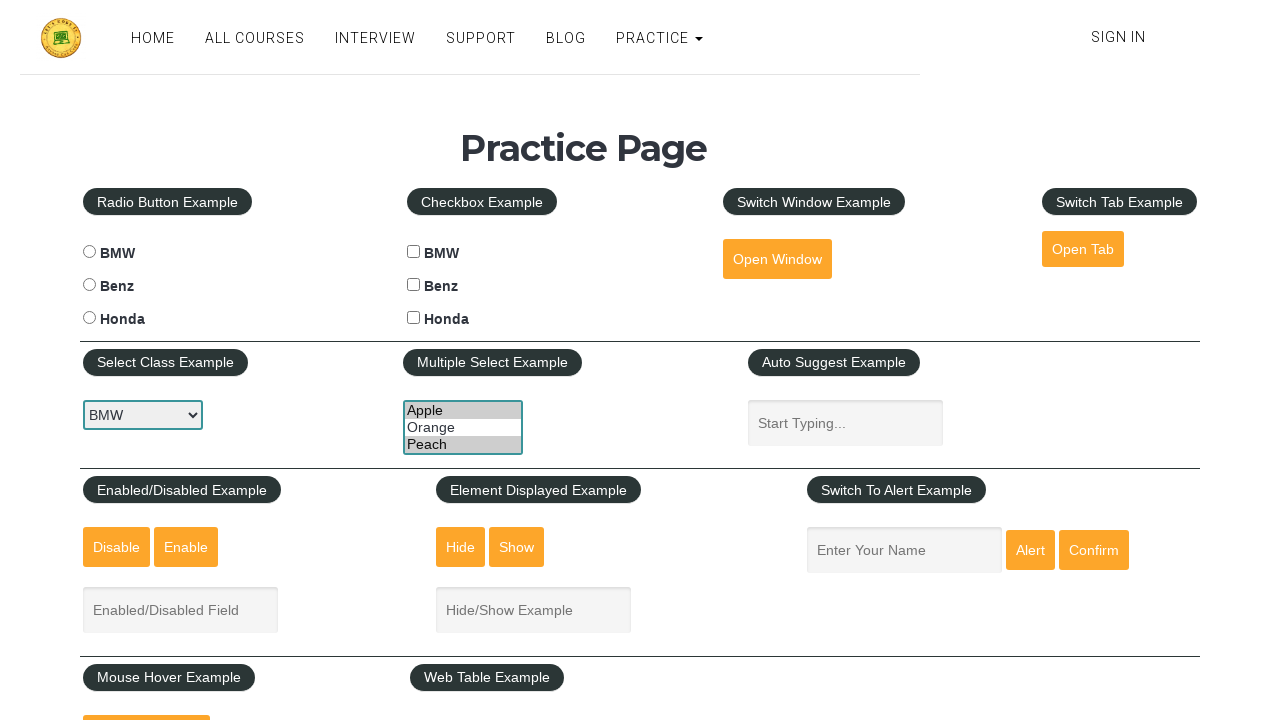